Tests navigation of the Canadian Parliament bills listing page by waiting for bill cards to load, scrolling to the bottom, and clicking the next page button to verify pagination functionality.

Starting URL: https://www.parl.ca/LegisInfo/en/bills?advancedview=true

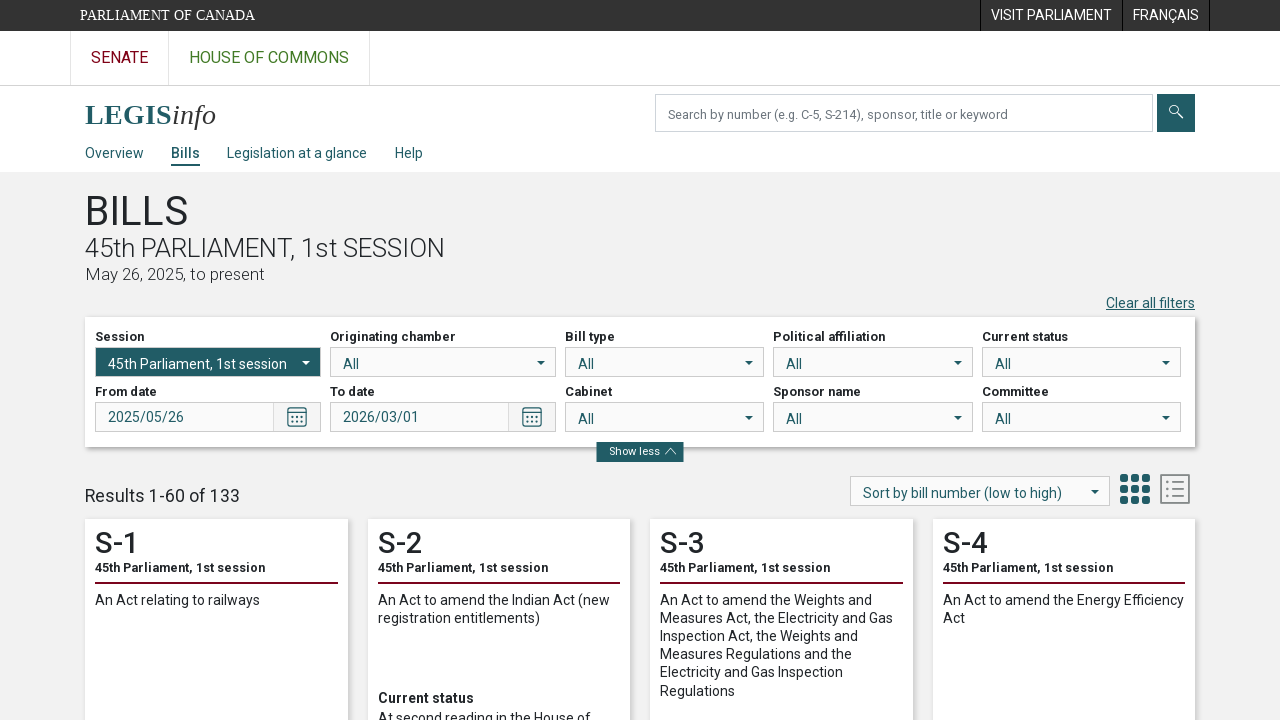

Bill cards loaded on the Canadian Parliament bills listing page
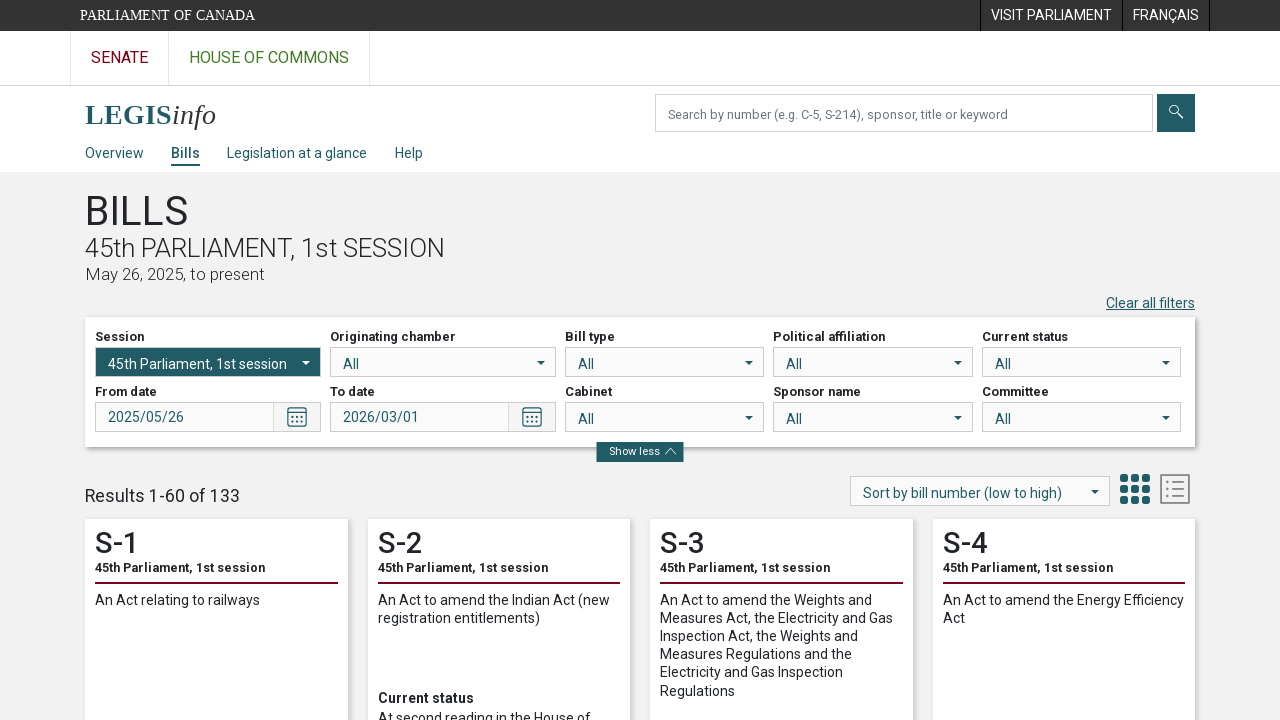

Progress bar elements became visible
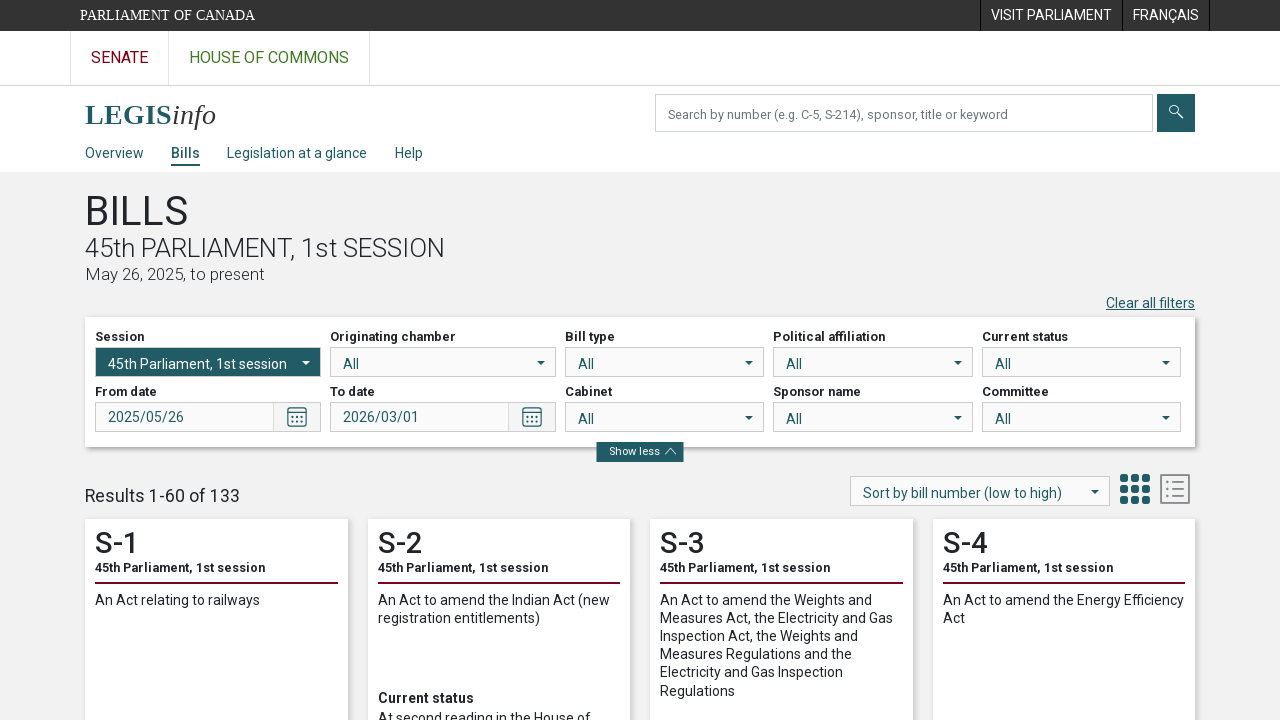

Scrolled to the bottom of the bills listing page
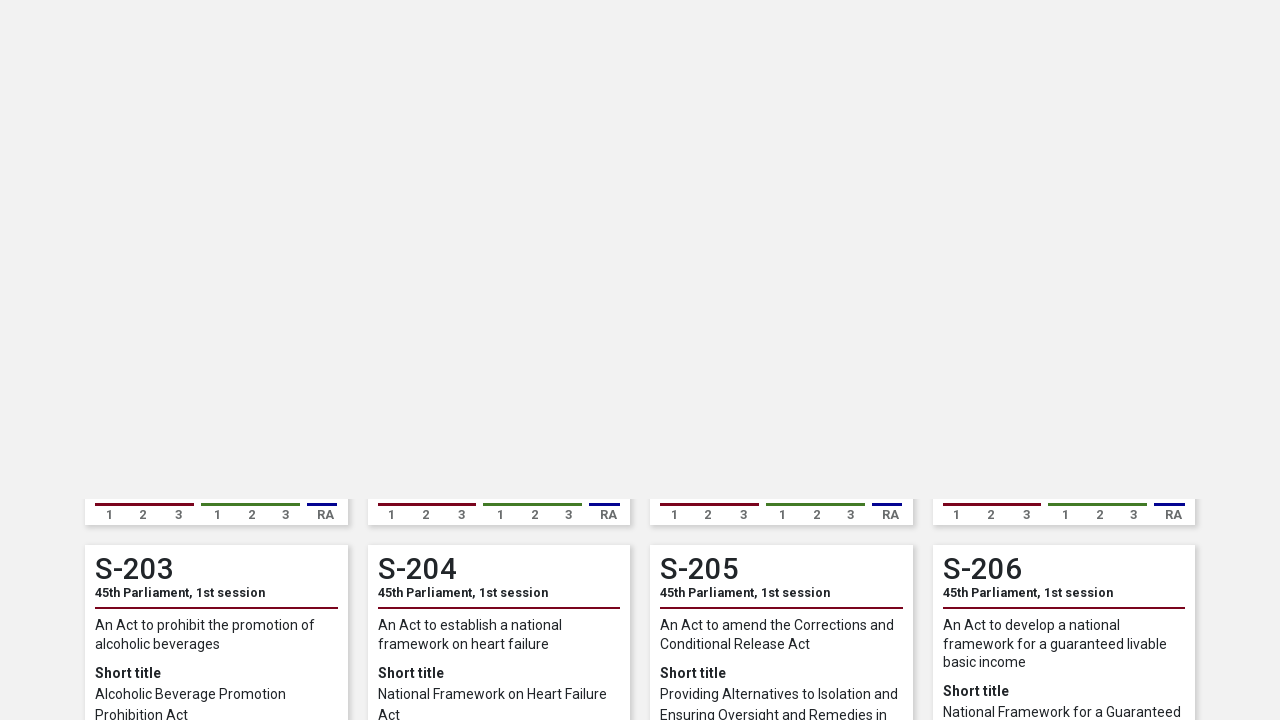

Clicked the Next page button to navigate to the next page of bills at (690, 275) on a[aria-label*="Next page"]
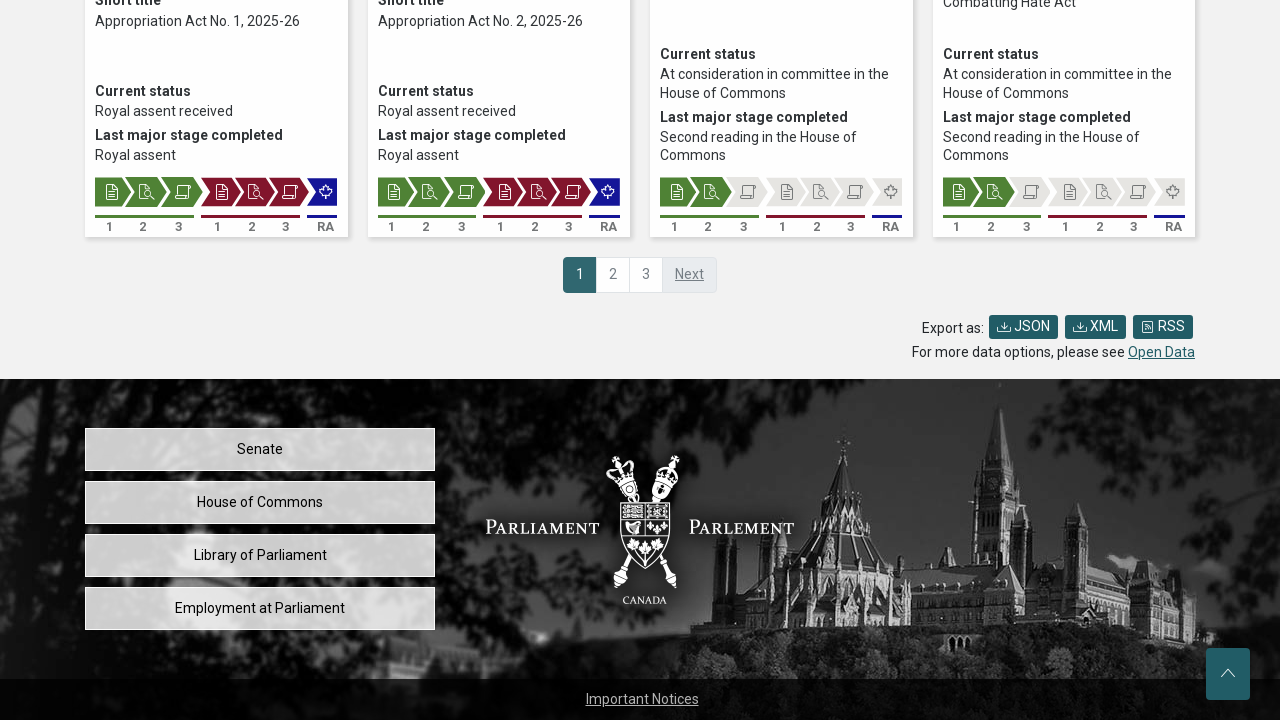

Next page of bills loaded successfully, pagination verified
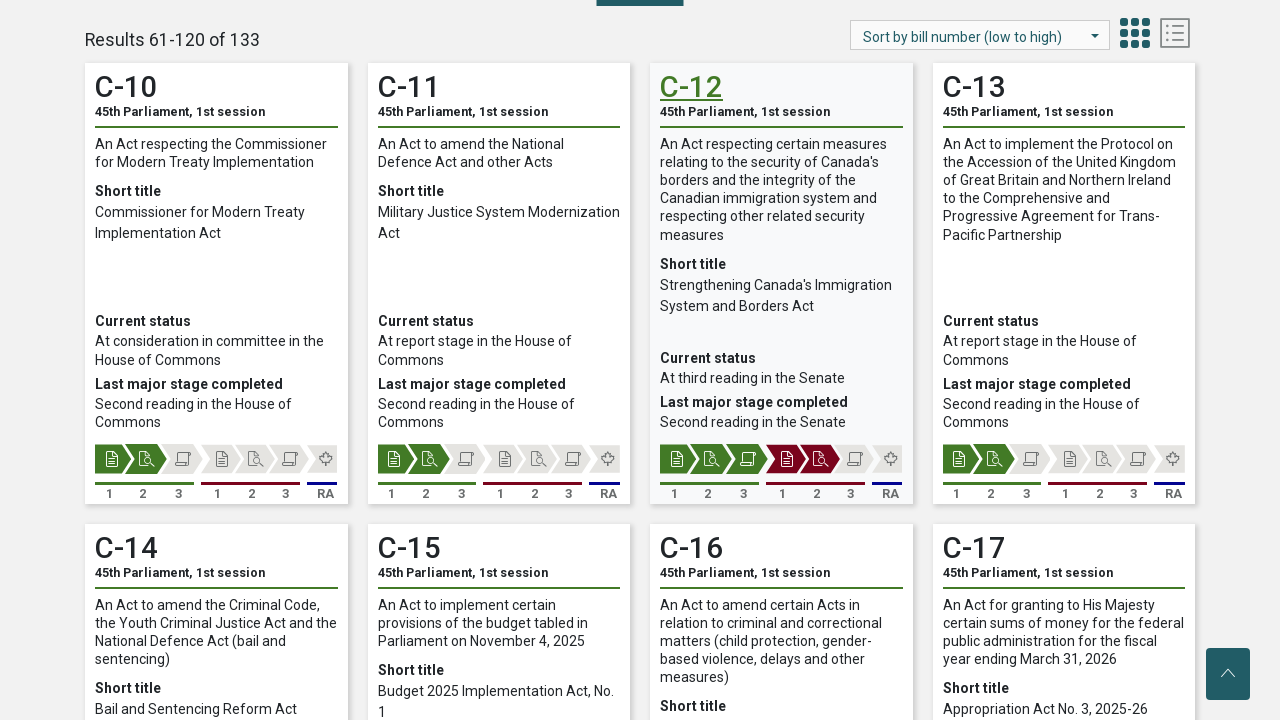

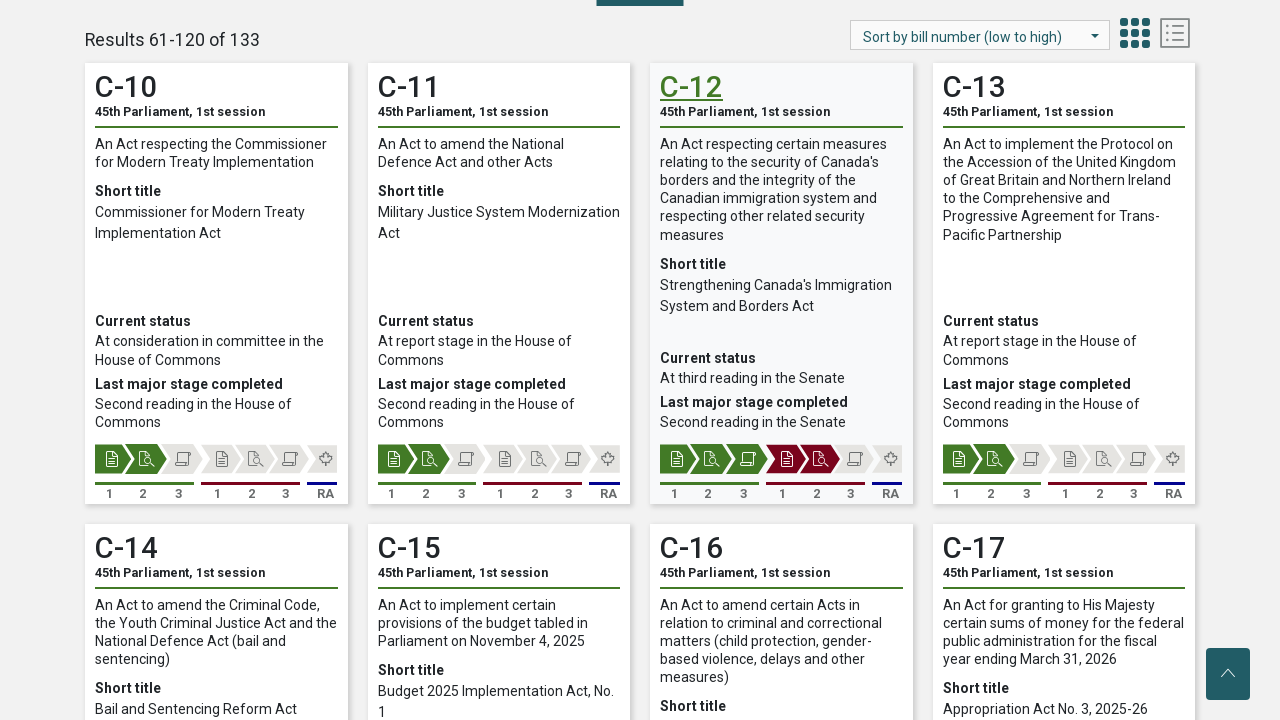